Tests that the Rapise link in the footer opens the Rapise product page.

Starting URL: http://uitestingplayground.com/verifytext

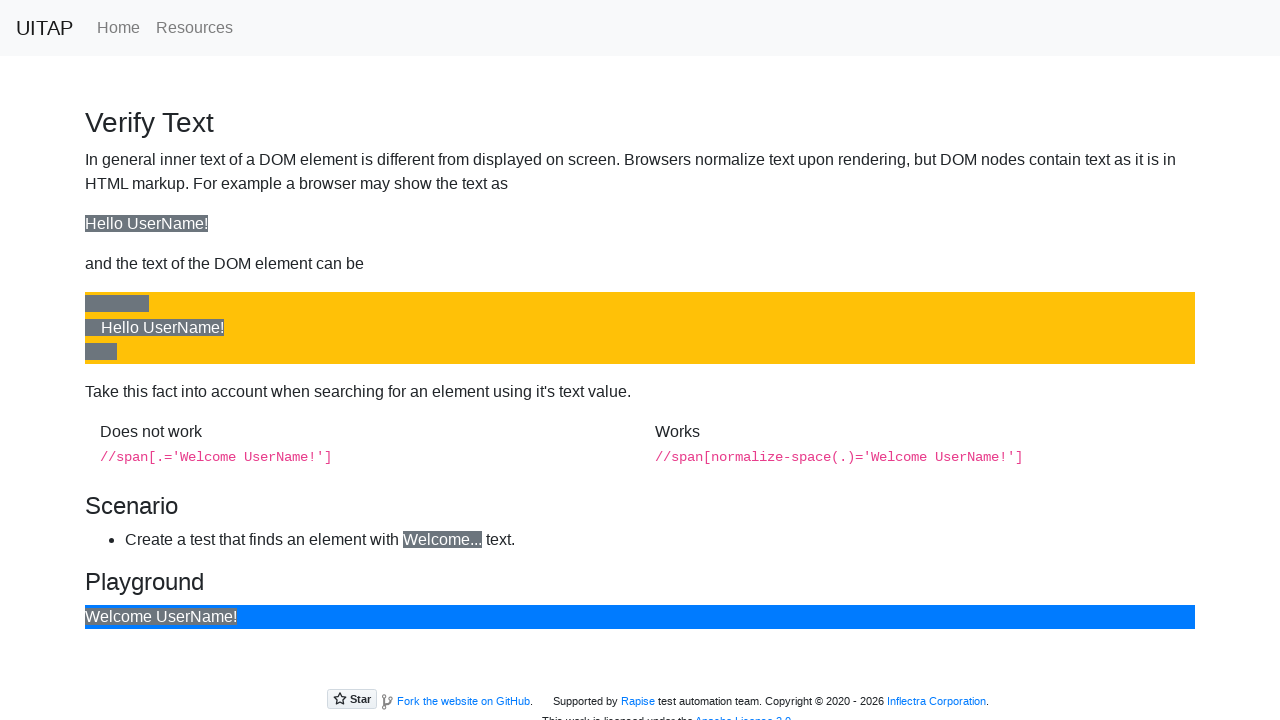

Clicked the Rapise link in footer at (638, 701) on a[href='https://www.inflectra.com/Rapise/']
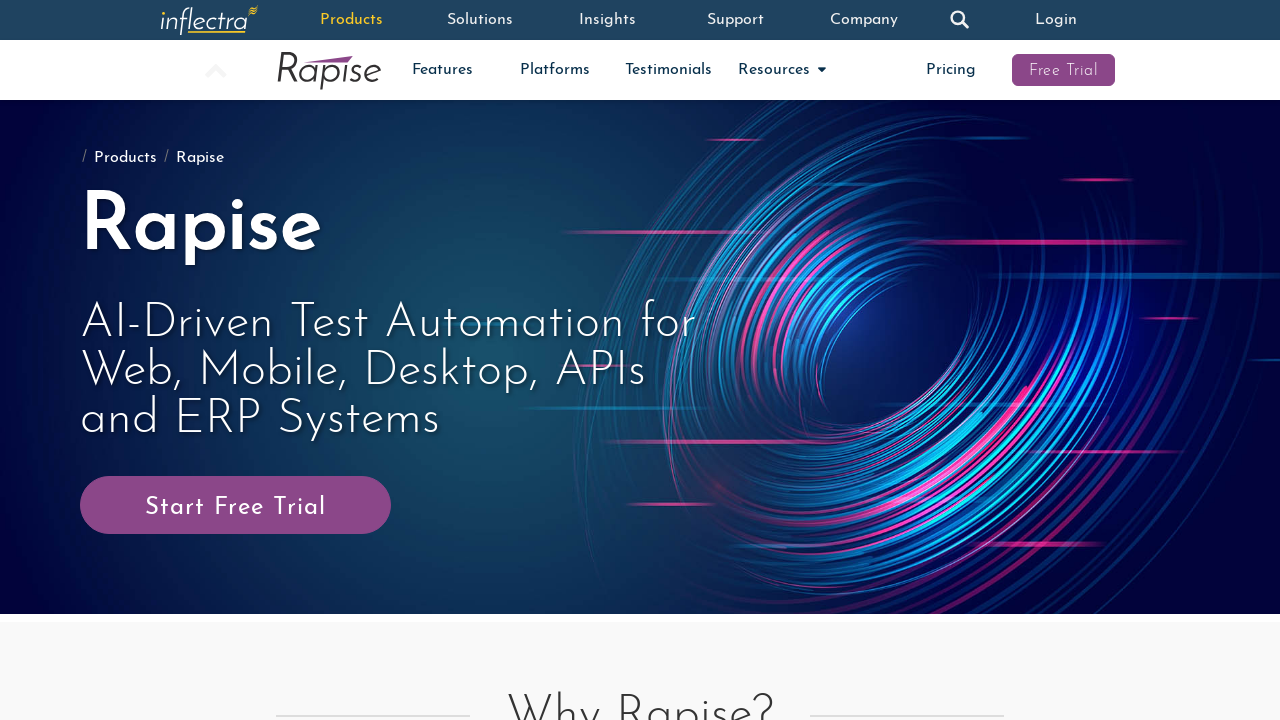

Rapise page loaded and product title verified
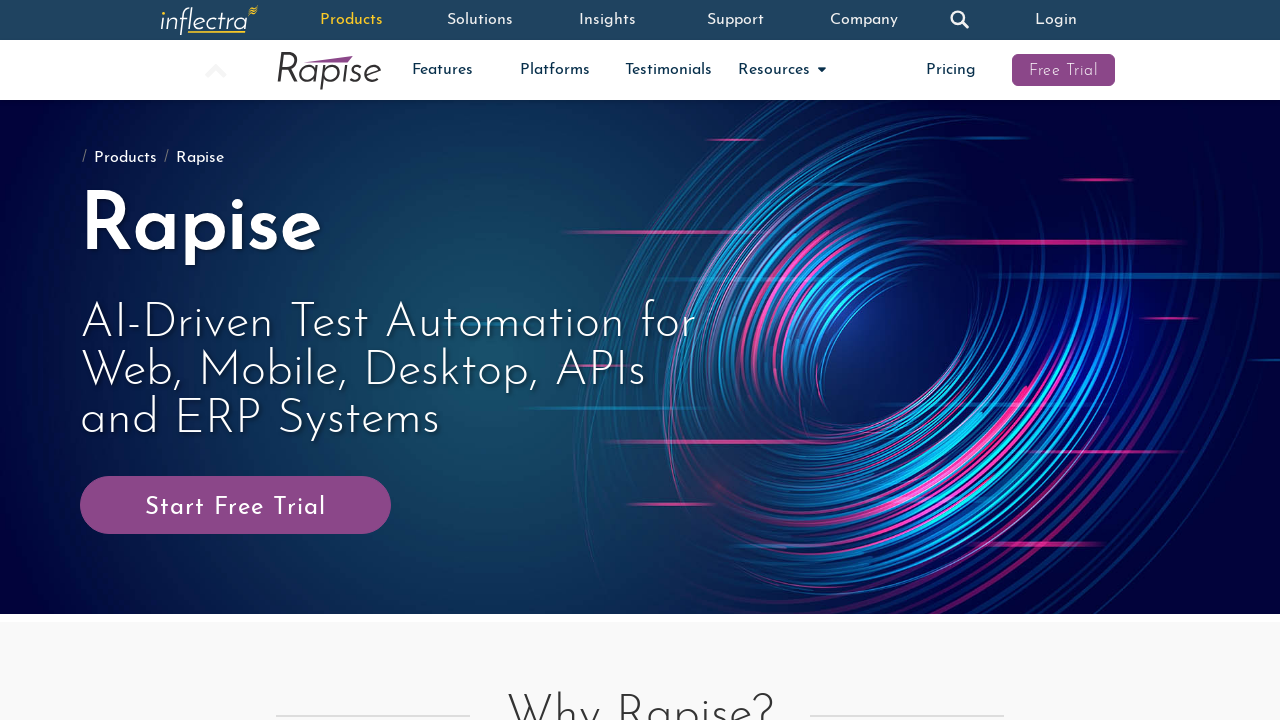

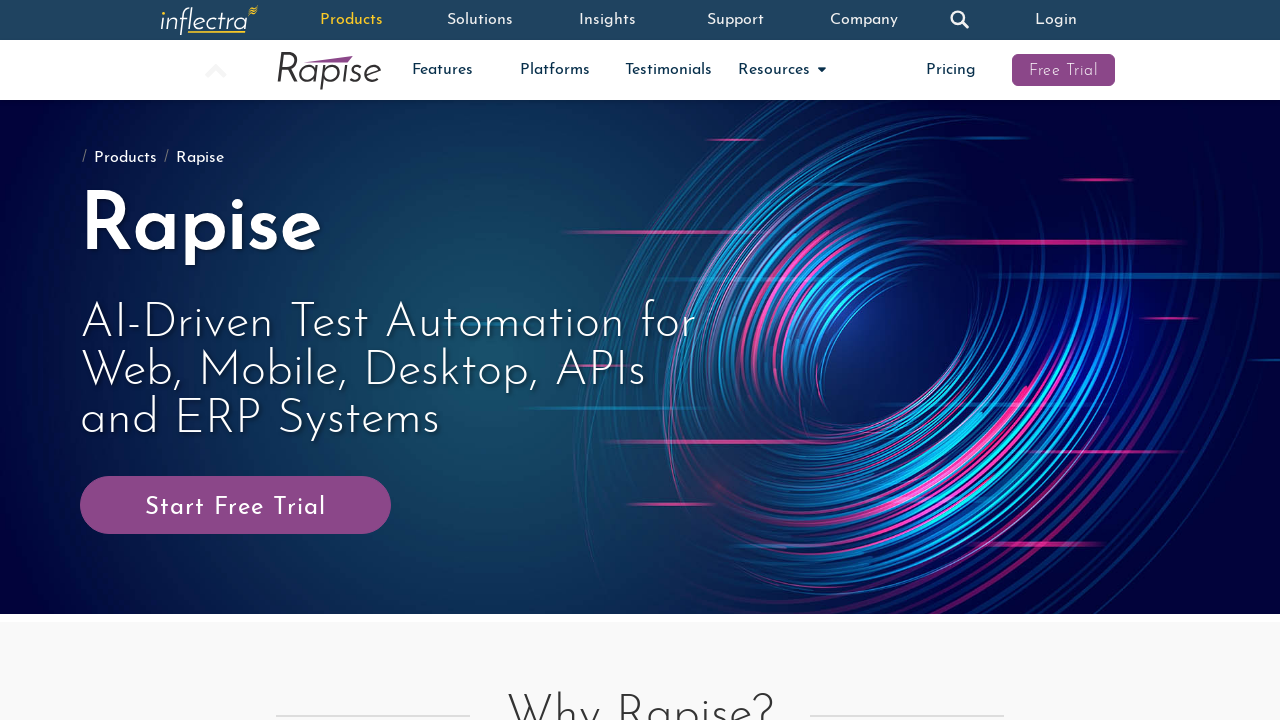